Tests alert handling functionality by entering text, triggering JavaScript alerts and confirm dialogs, and accepting/dismissing them

Starting URL: https://rahulshettyacademy.com/AutomationPractice/

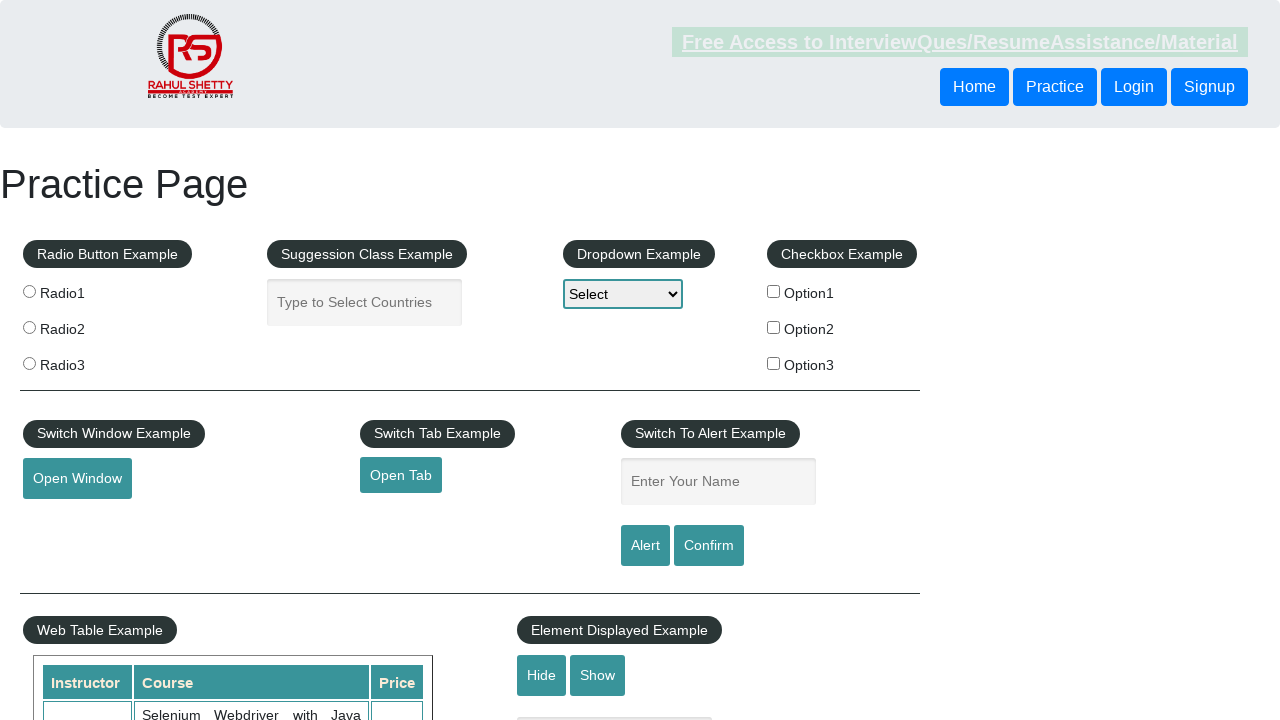

Filled name field with 'Nitin' on #name
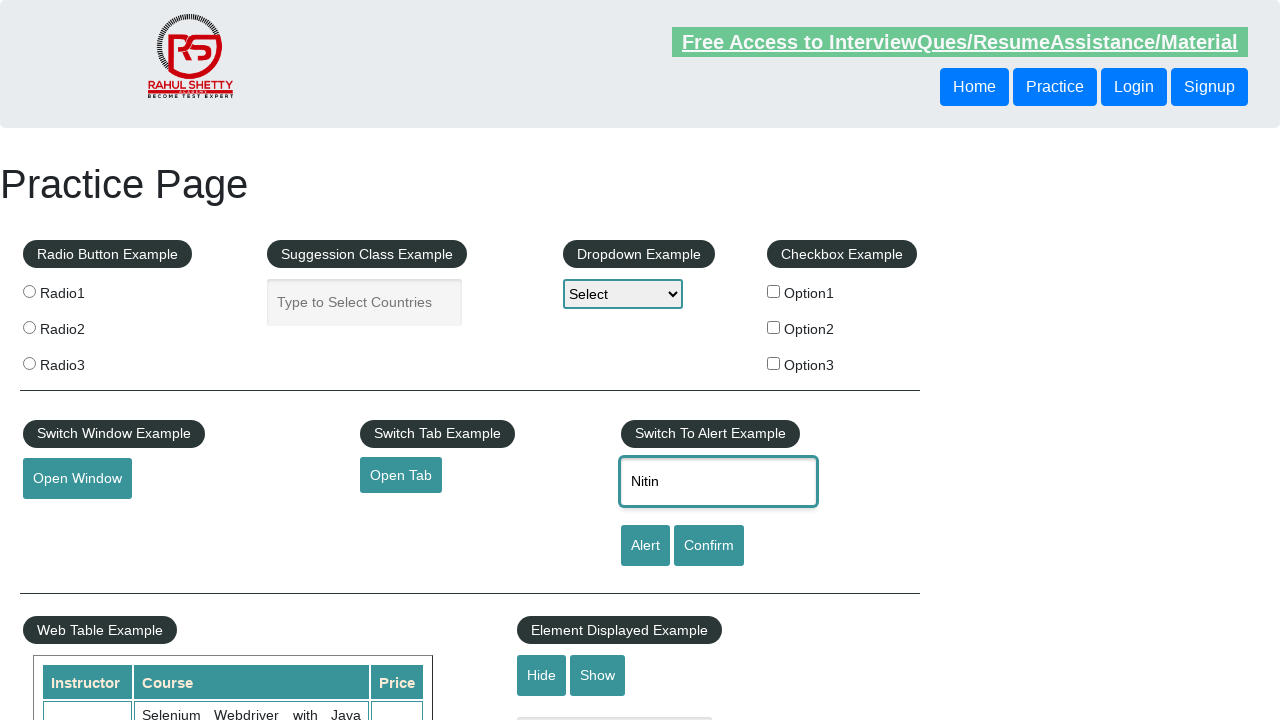

Clicked alert button to trigger JavaScript alert at (645, 546) on #alertbtn
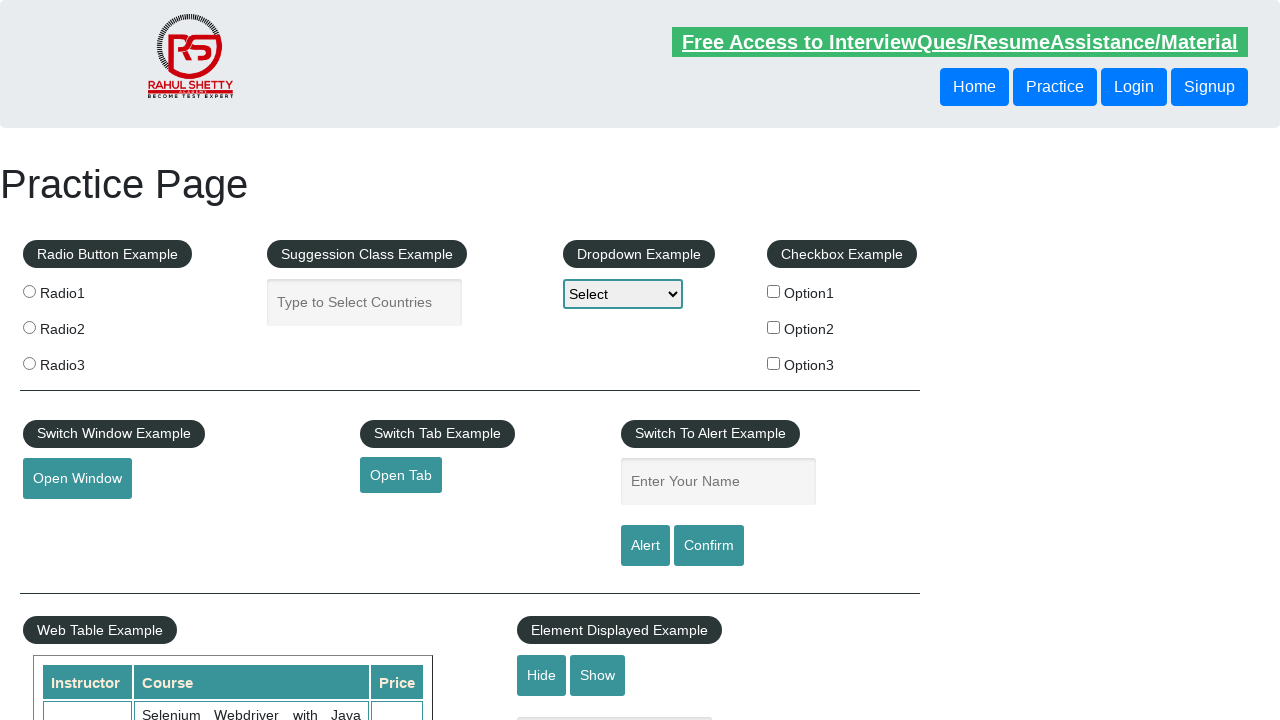

Set up dialog handler to accept alerts
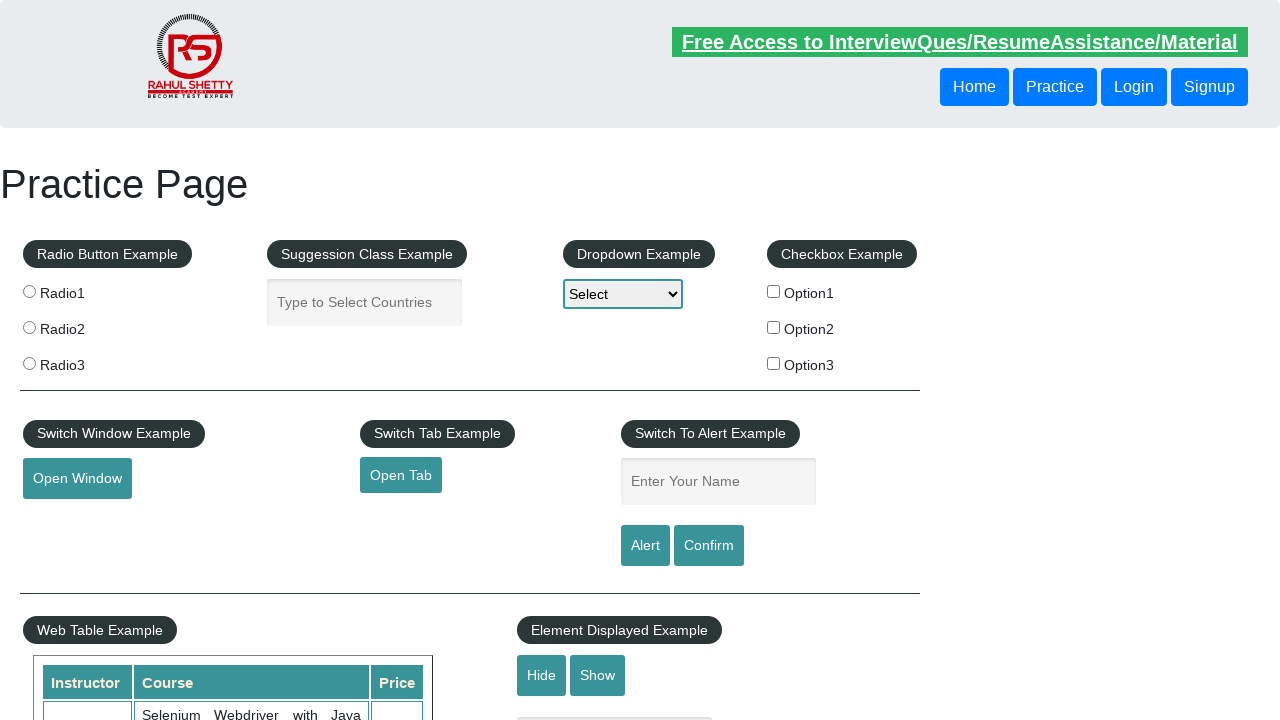

Filled name field with 'Nitin' again on #name
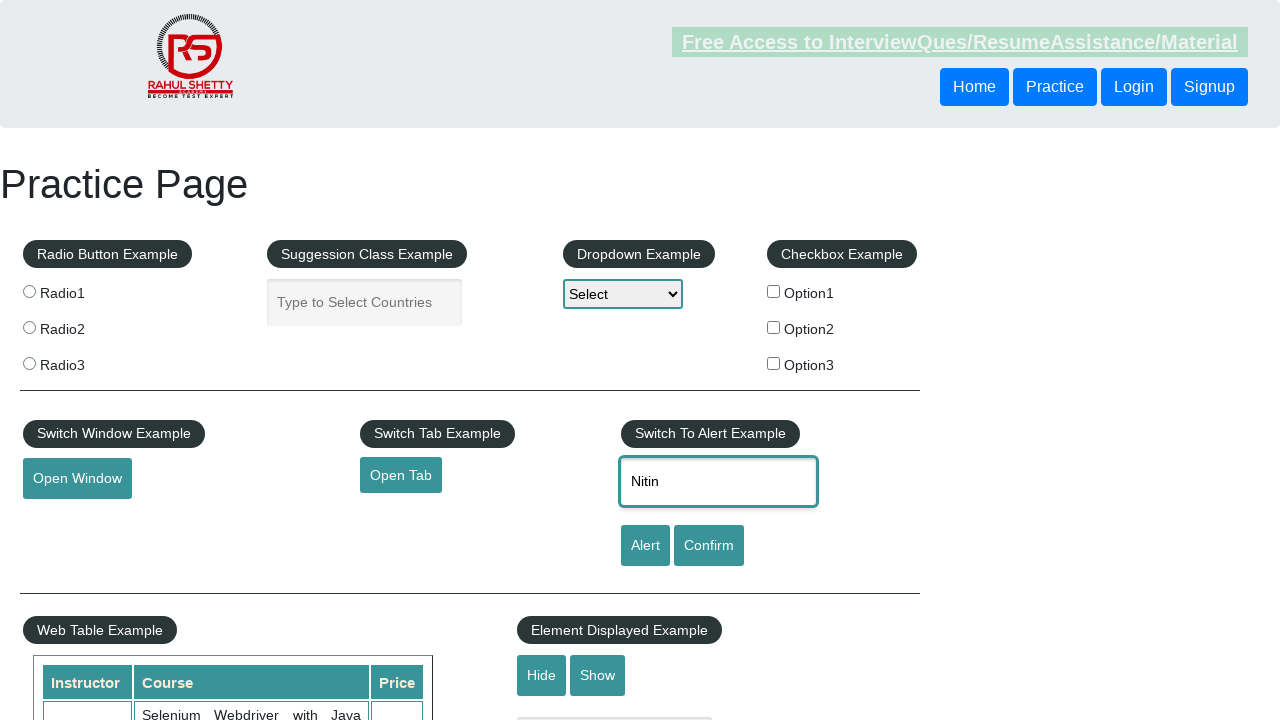

Clicked confirm button to trigger confirmation dialog at (709, 546) on #confirmbtn
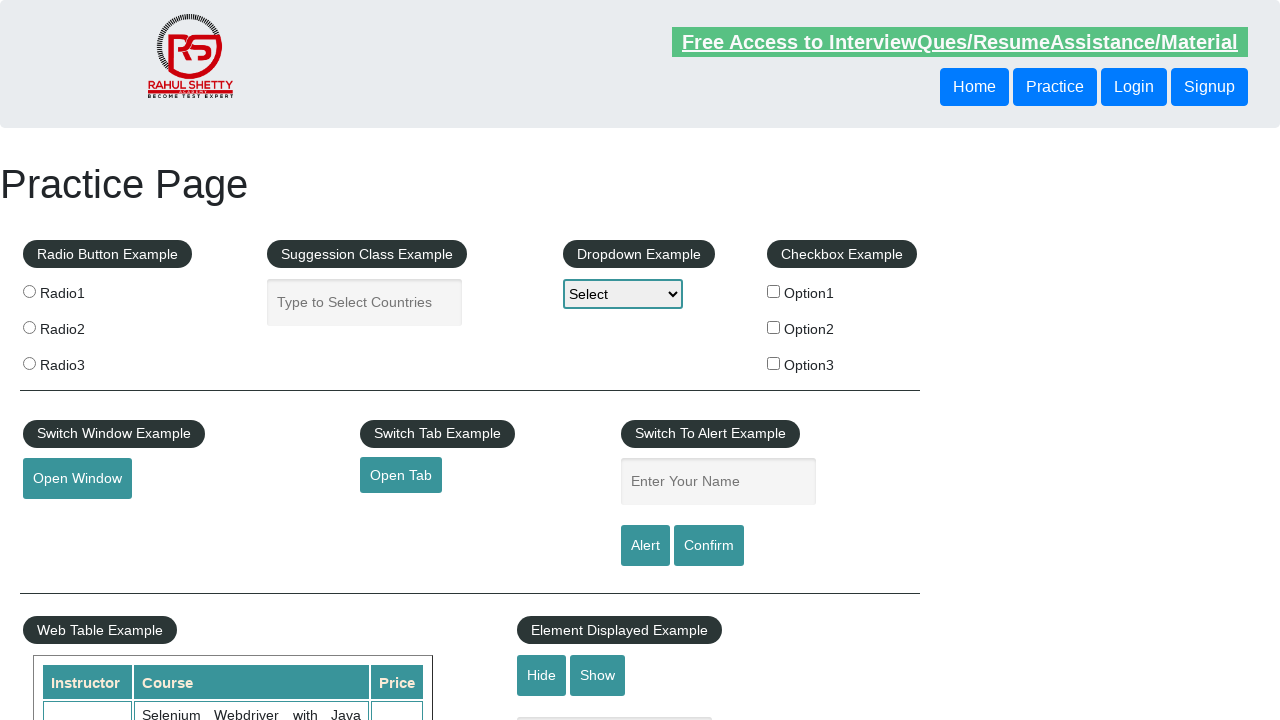

Set up dialog handler to dismiss confirmation dialogs
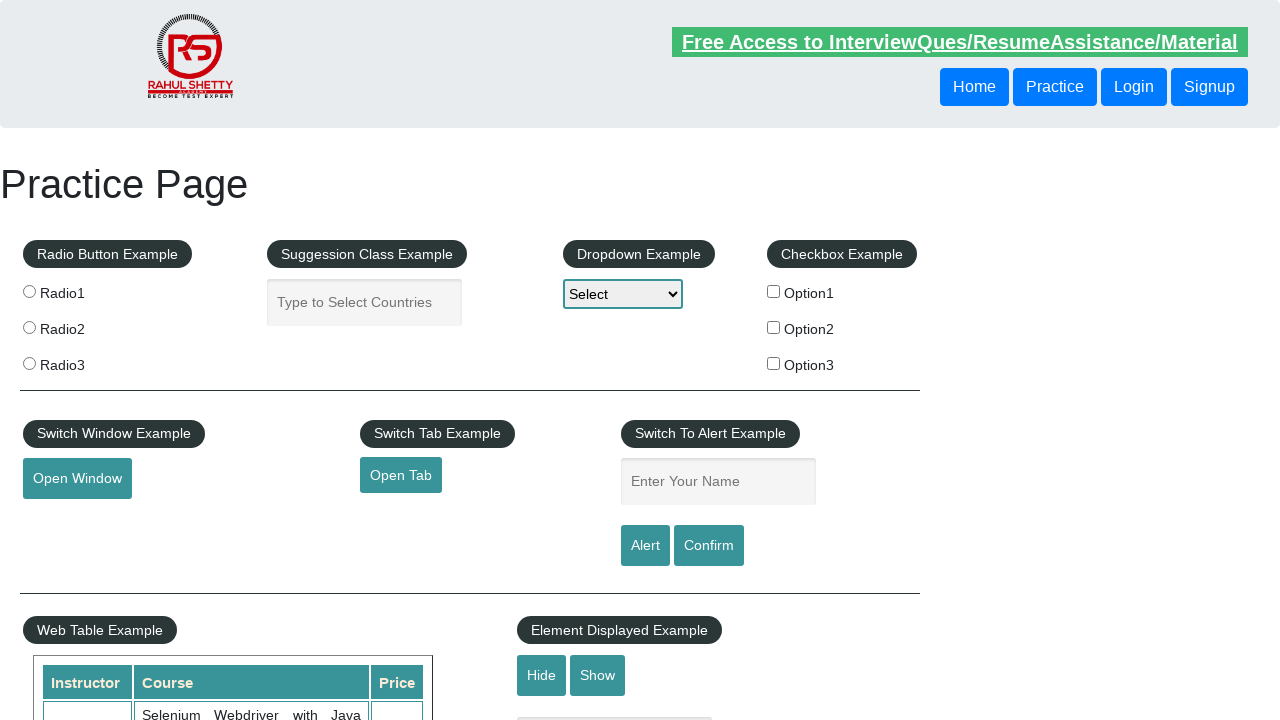

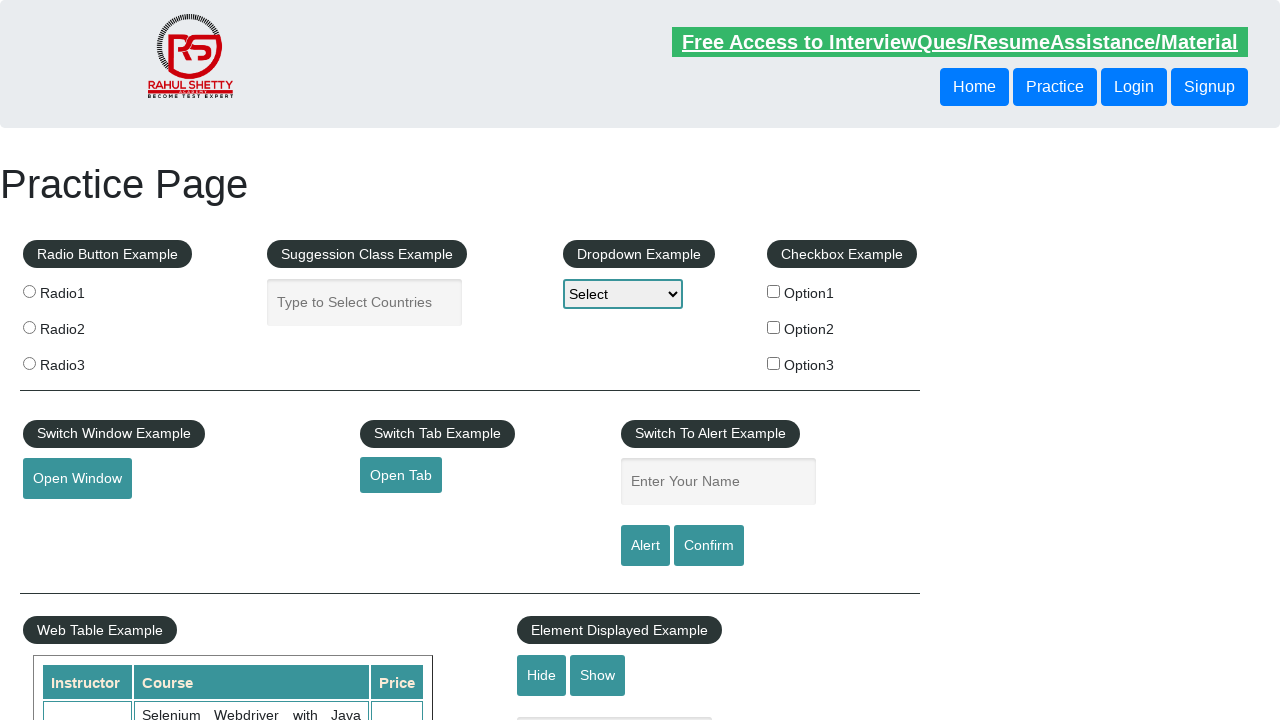